Tests auto-suggest dropdown selection, checkbox interactions, and radio button functionality on a flight booking practice page, including verifying that the return date field becomes enabled when round trip is selected

Starting URL: https://rahulshettyacademy.com/dropdownsPractise/

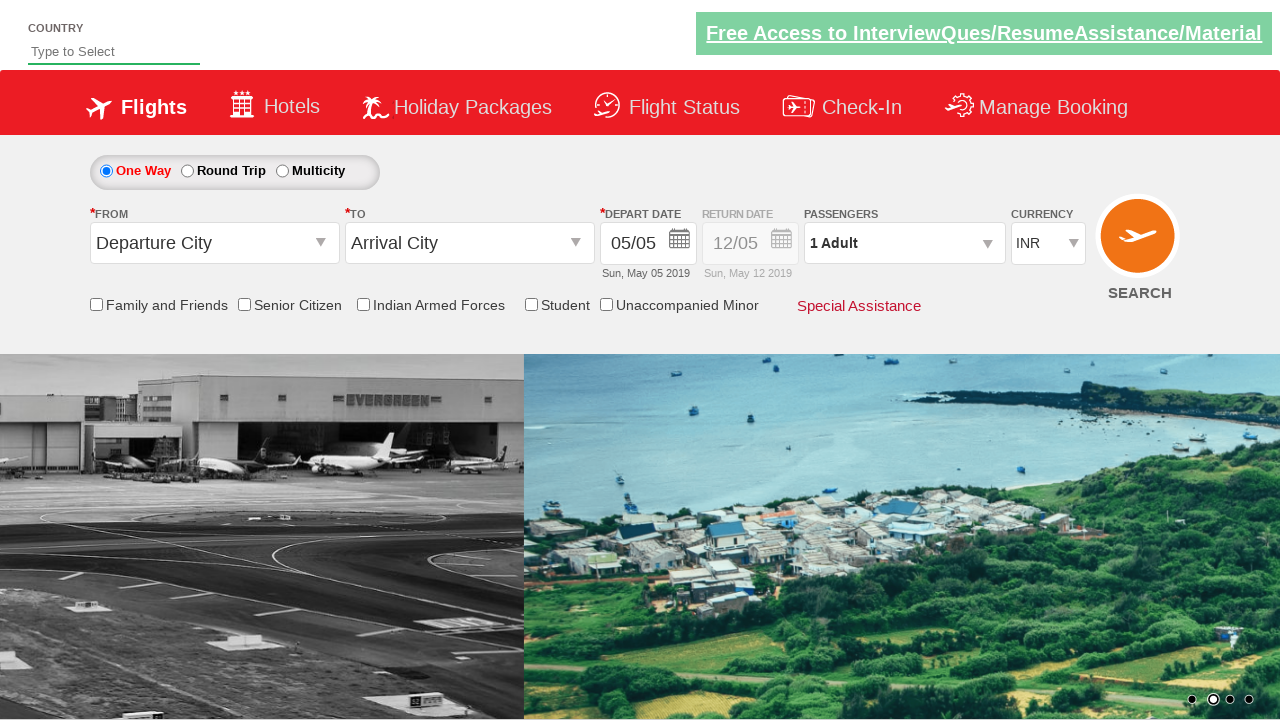

Filled auto-suggest field with 'ban' on #autosuggest
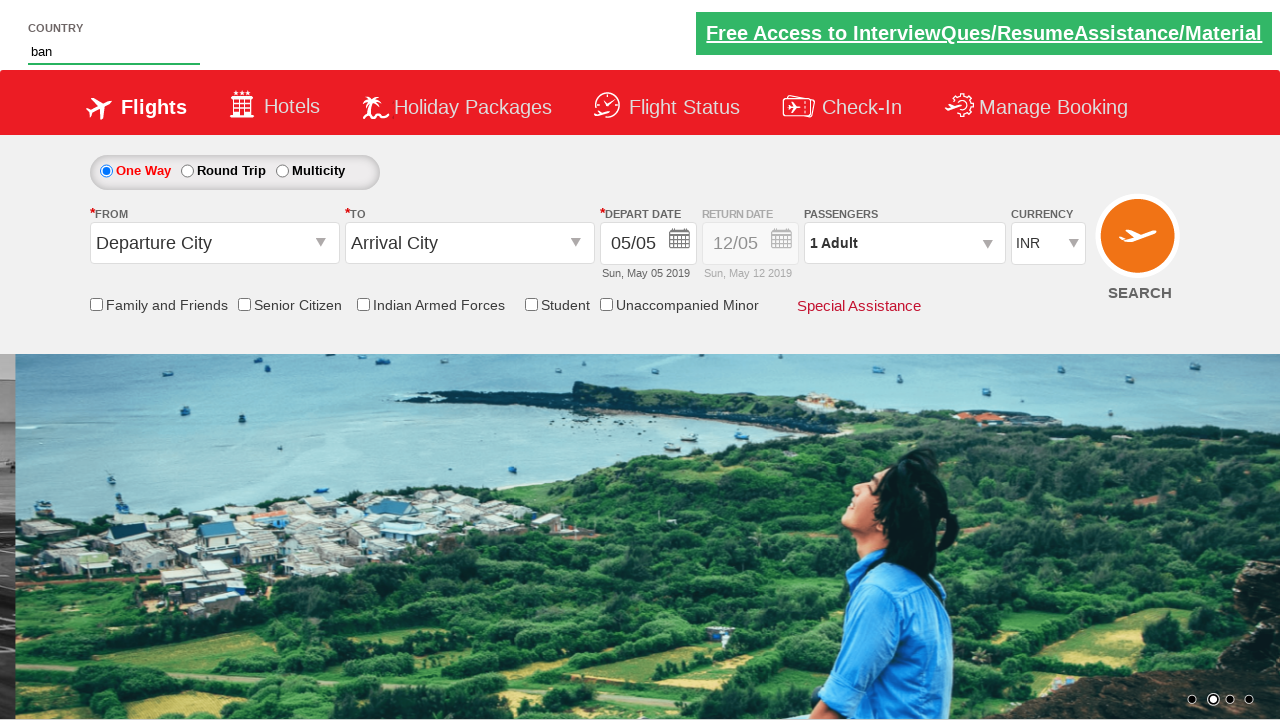

Waited for auto-suggest dropdown options to appear
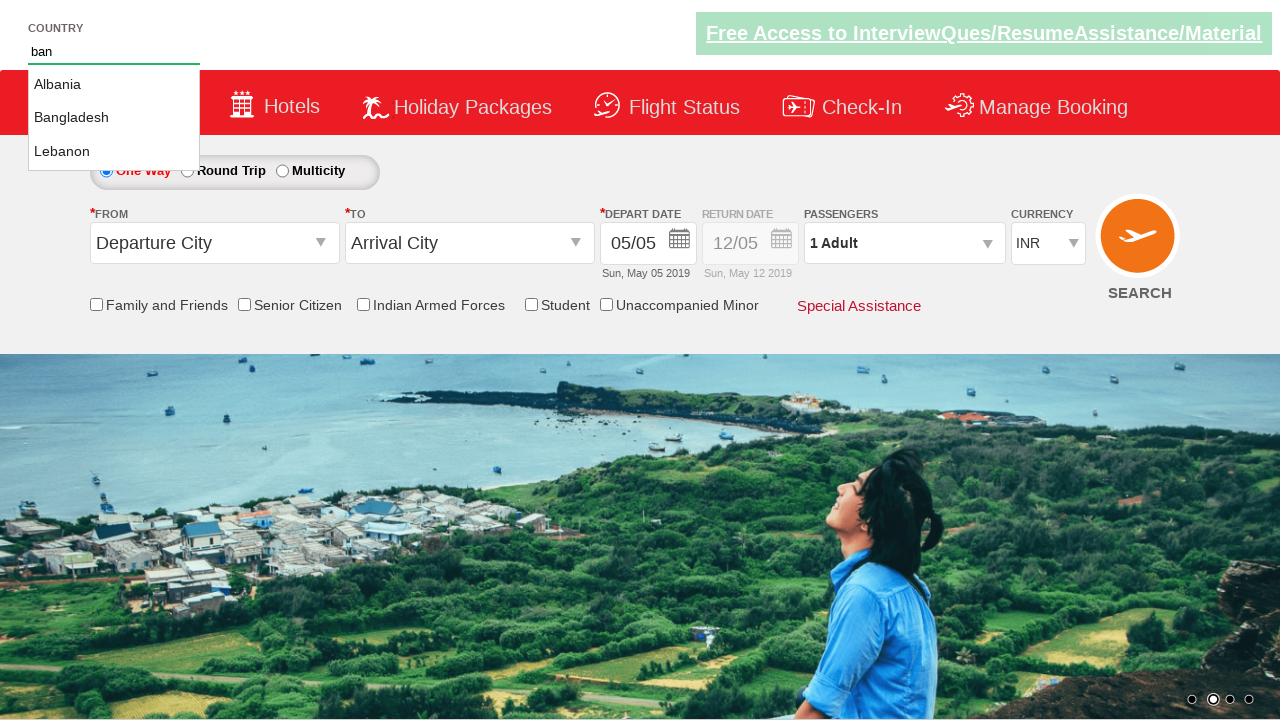

Selected 'Bangladesh' from auto-suggest dropdown at (114, 118) on li[class='ui-menu-item'] a >> nth=1
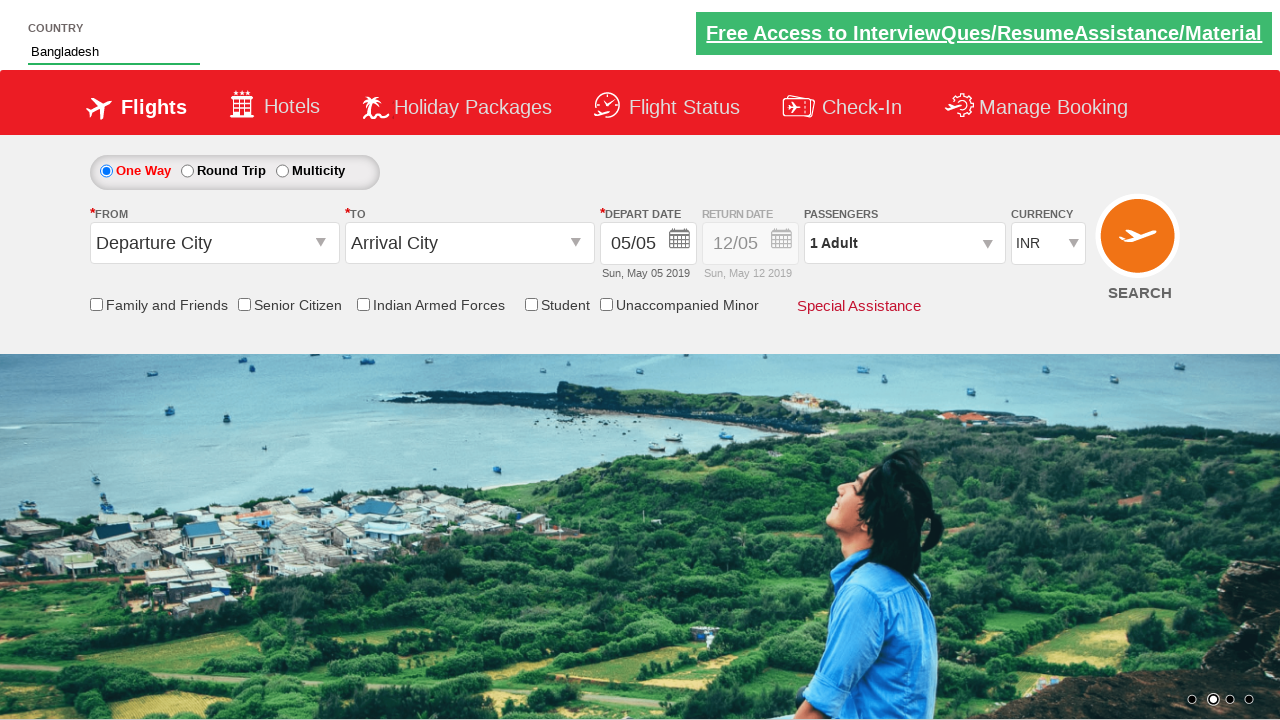

Clicked Senior Citizen discount checkbox at (244, 304) on input[id*='SeniorCitizenDiscount']
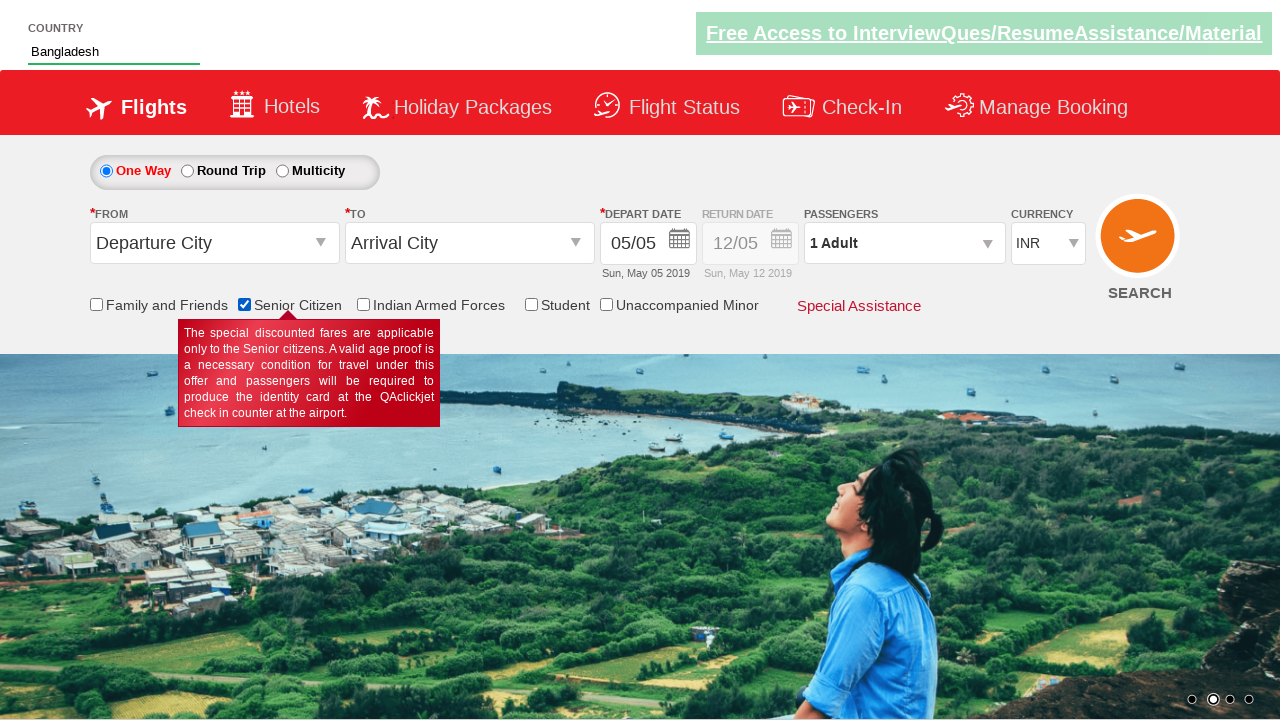

Selected round trip radio button to enable return date field at (187, 171) on #ctl00_mainContent_rbtnl_Trip_1
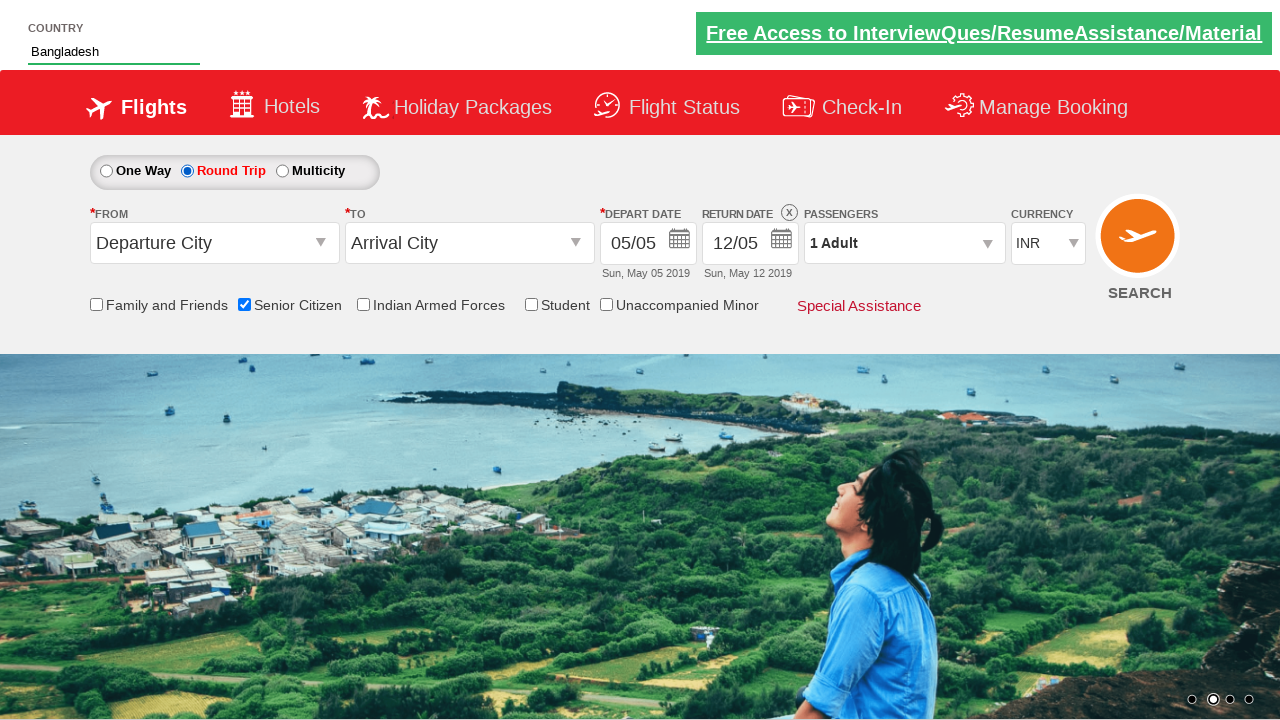

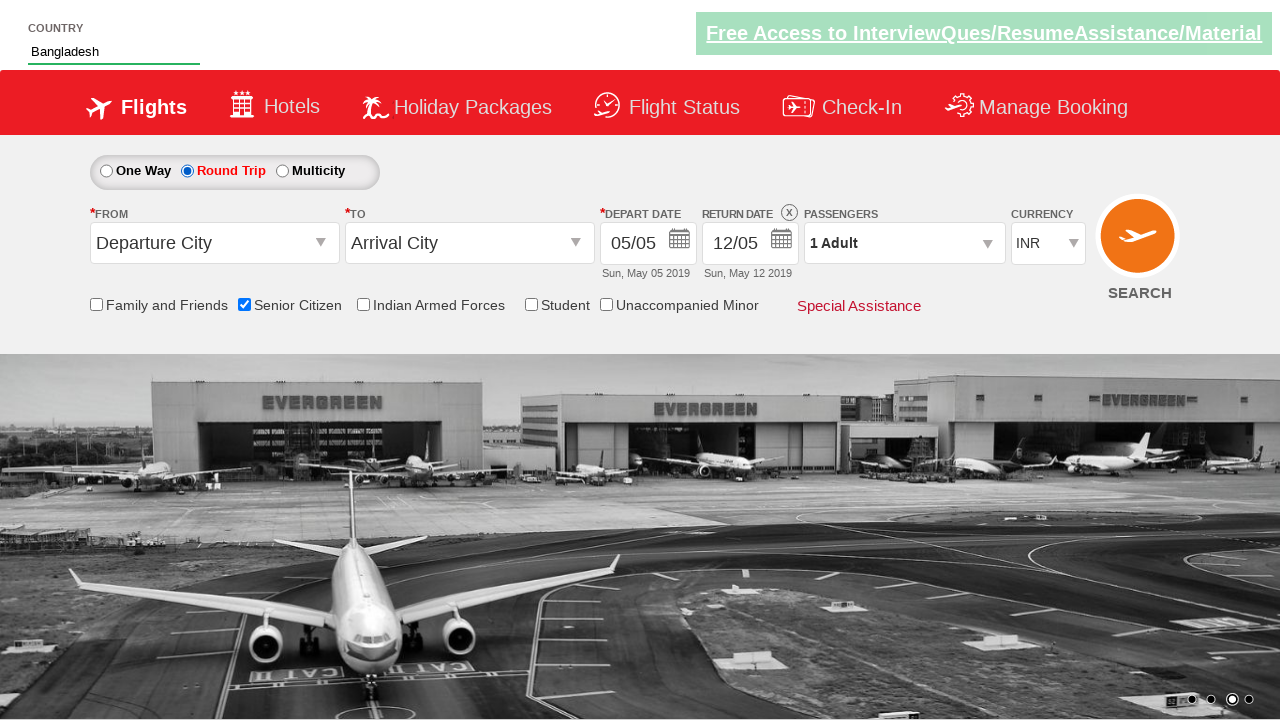